Tests clicking on "Add/Remove Elements" link and then clicking the "Add Element" button (duplicate of previous test)

Starting URL: https://the-internet.herokuapp.com/

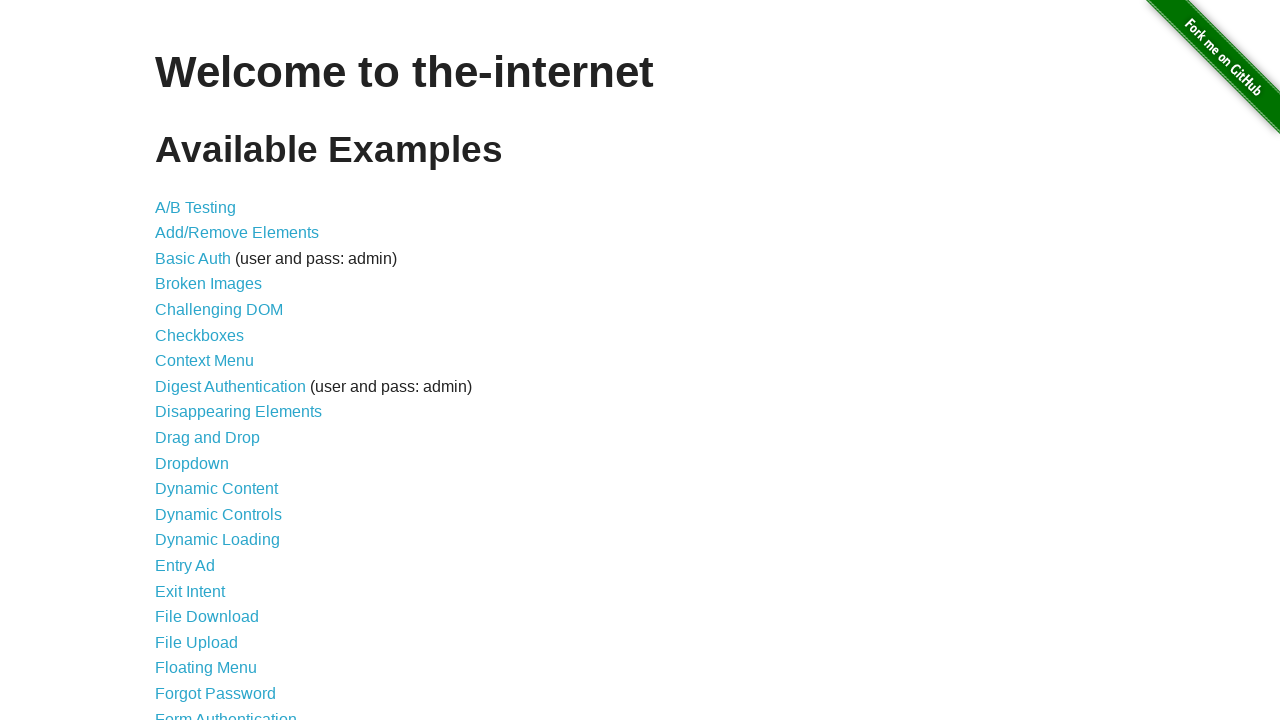

Clicked on 'Add/Remove Elements' link at (237, 233) on text=Add/Remove Elements
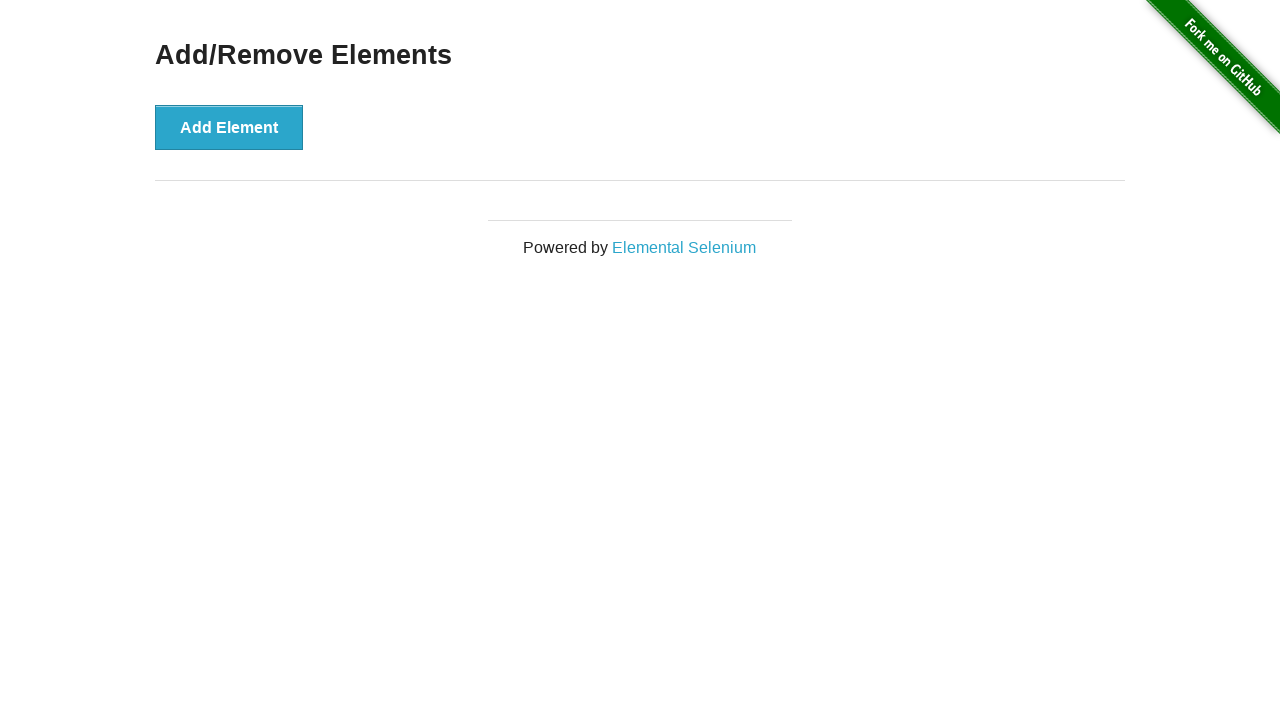

Located 'Add Element' button
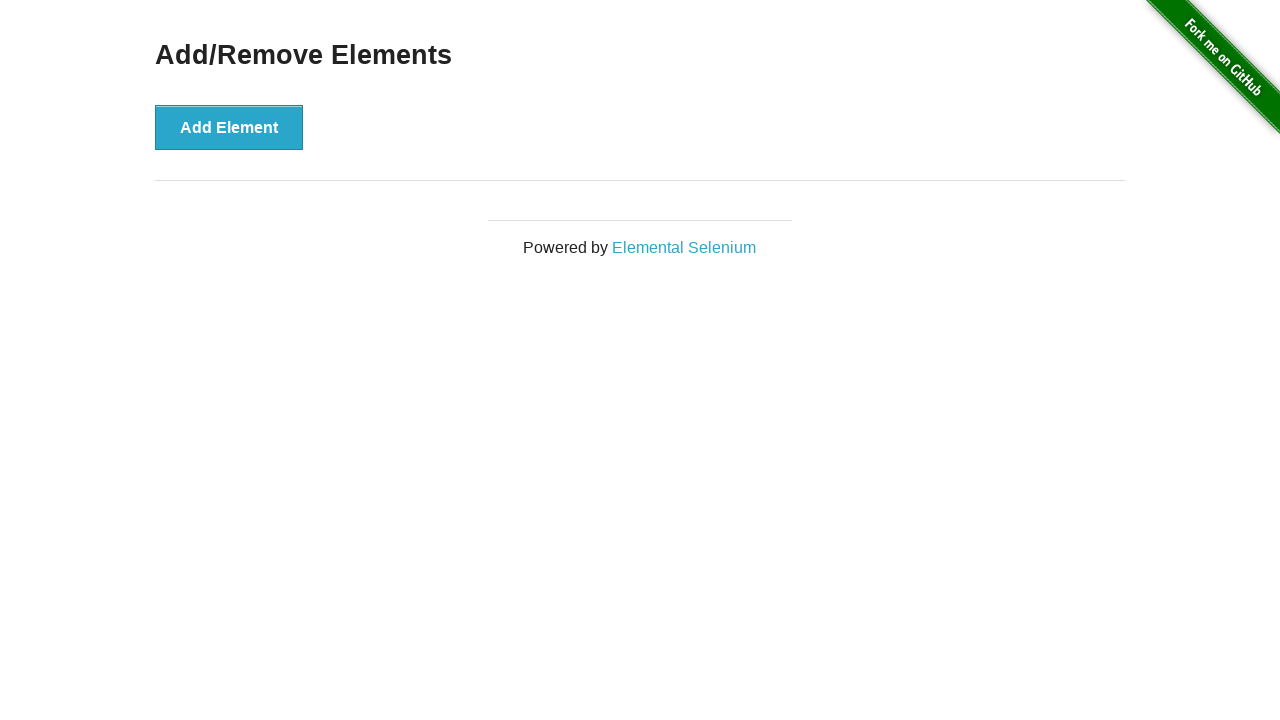

Clicked 'Add Element' button at (229, 127) on text=Add Element
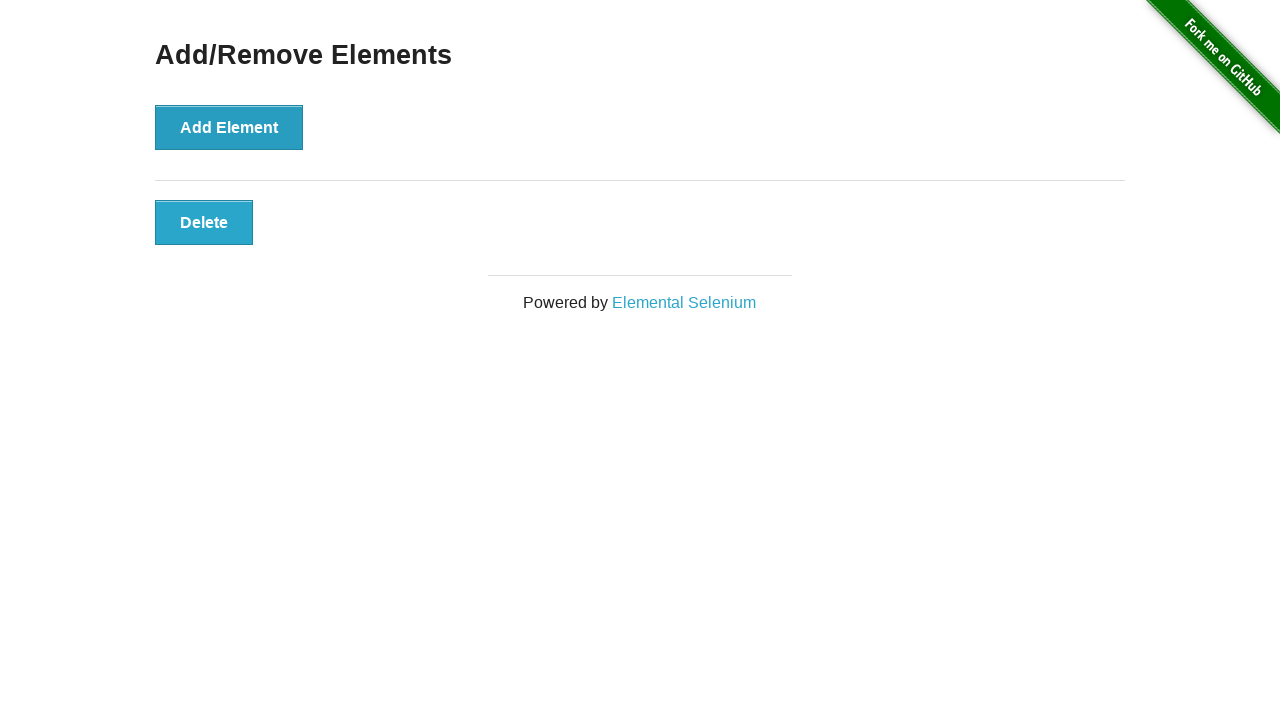

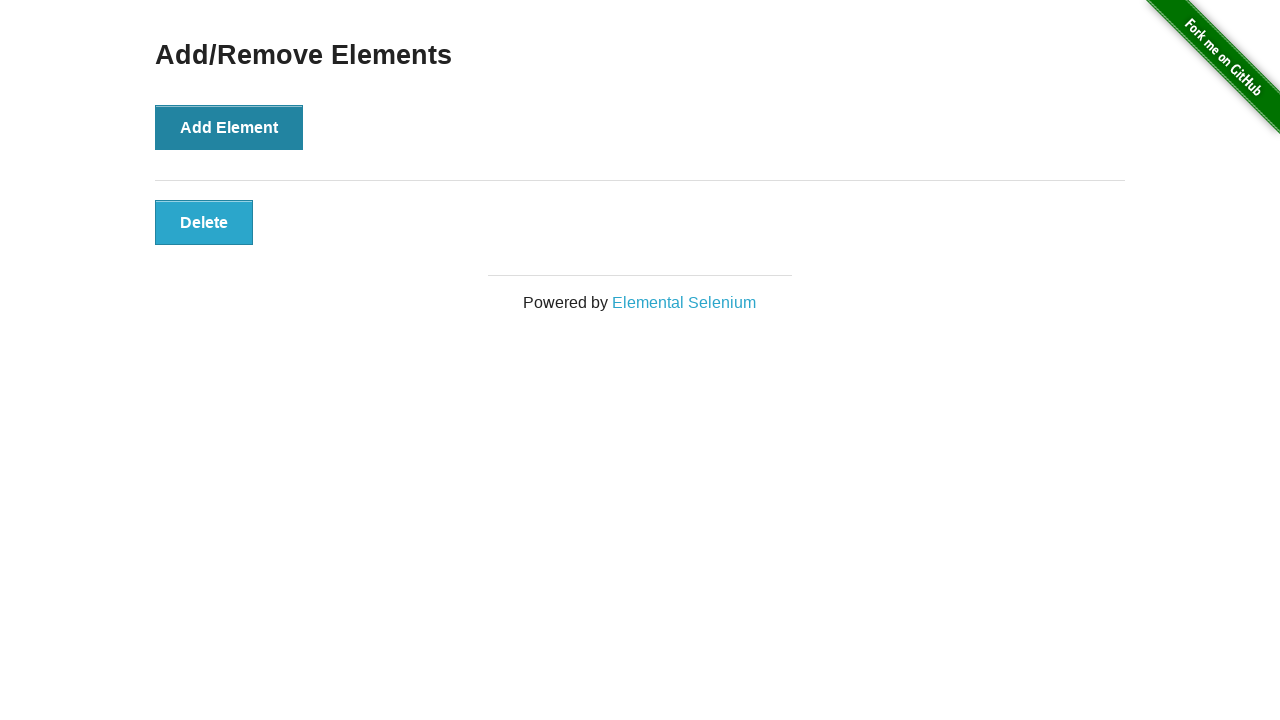